Tests that the todo counter displays the current number of items as items are added.

Starting URL: https://demo.playwright.dev/todomvc

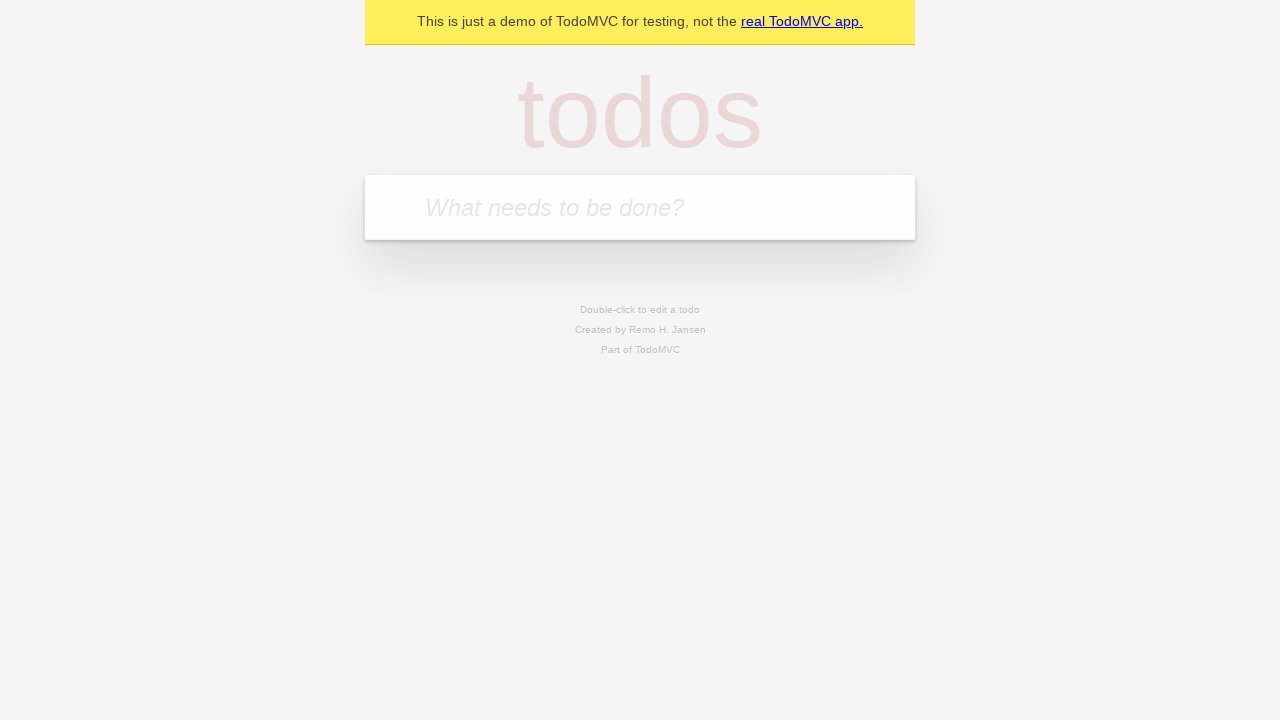

Filled new todo input with 'buy some cheese' on .new-todo
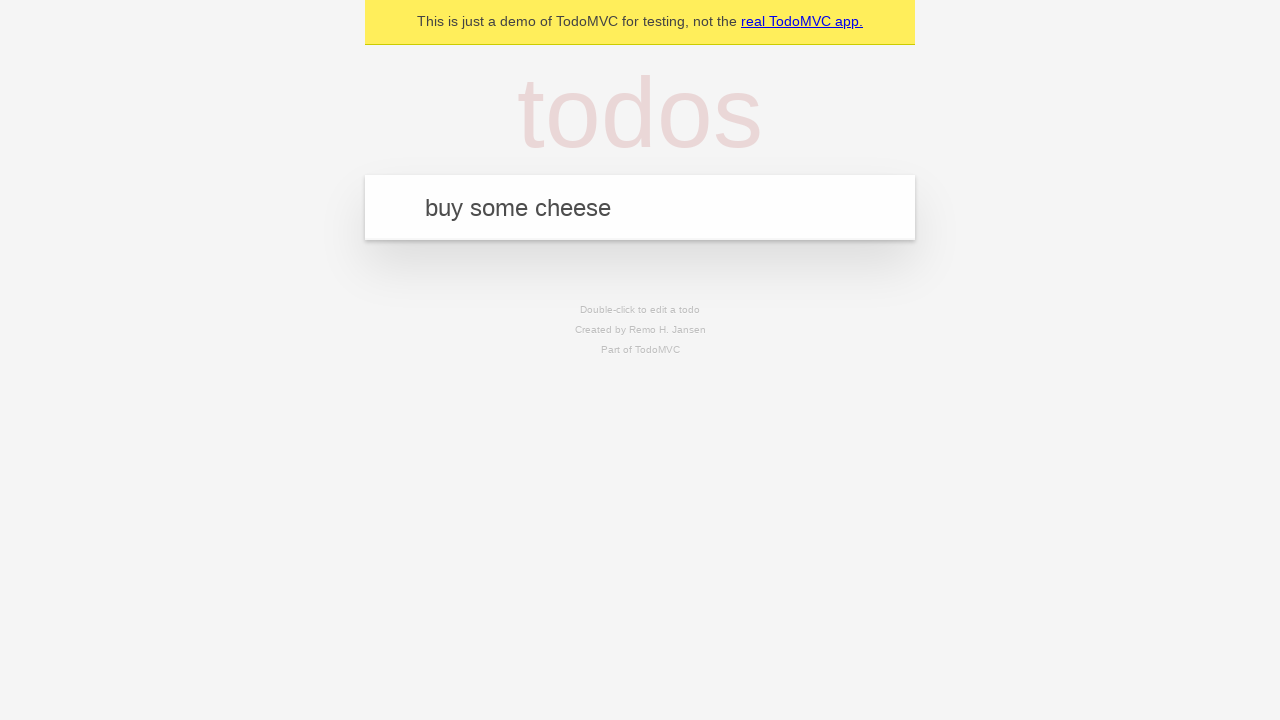

Pressed Enter to add first todo item on .new-todo
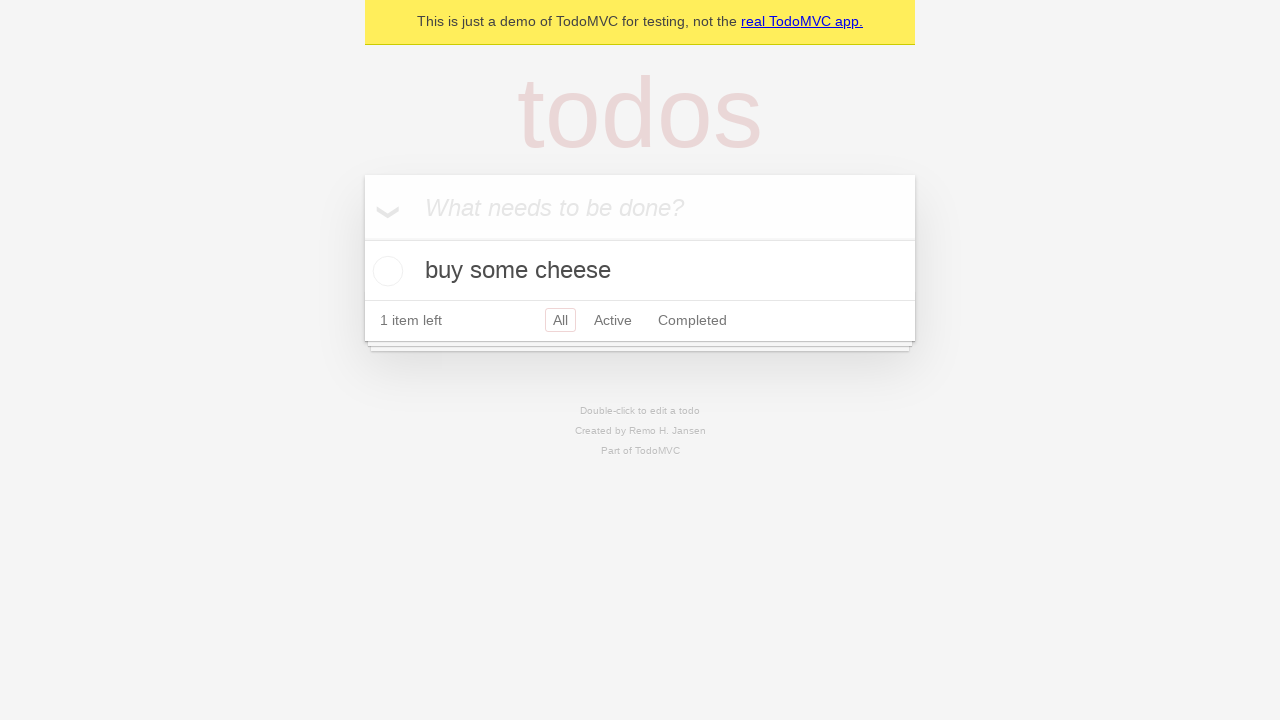

Todo counter element loaded after adding first item
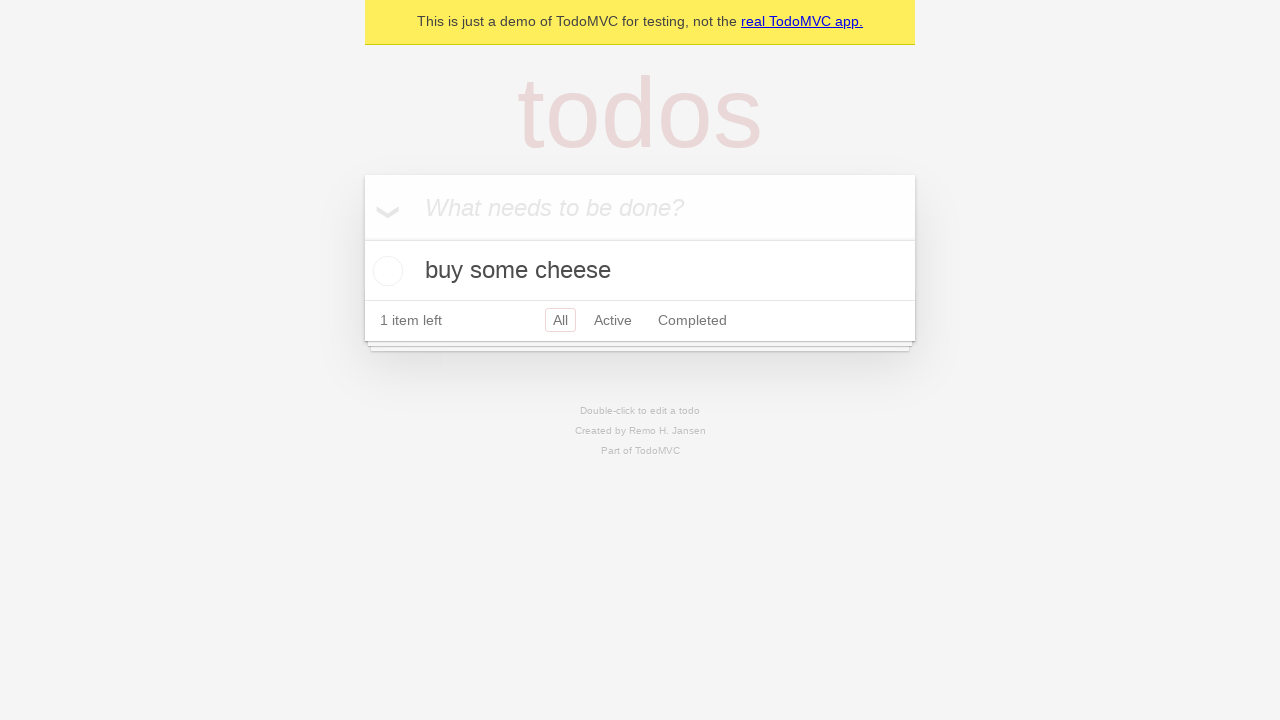

Filled new todo input with 'feed the cat' on .new-todo
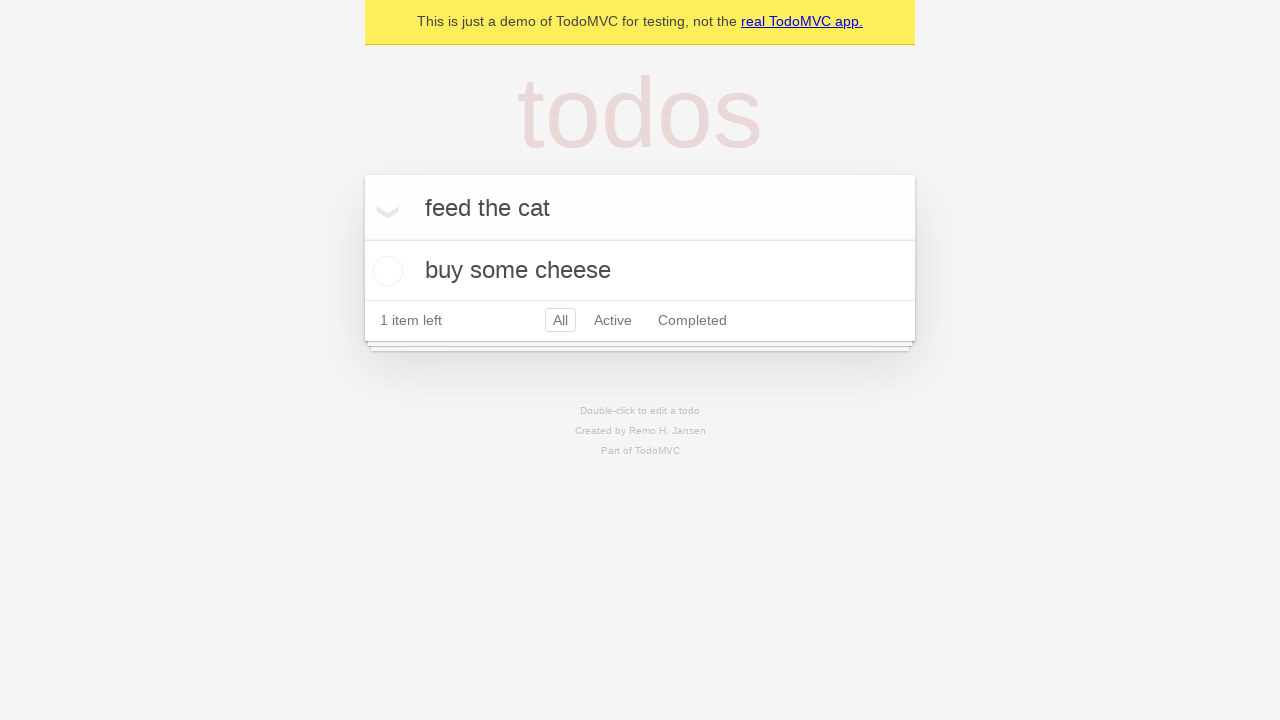

Pressed Enter to add second todo item on .new-todo
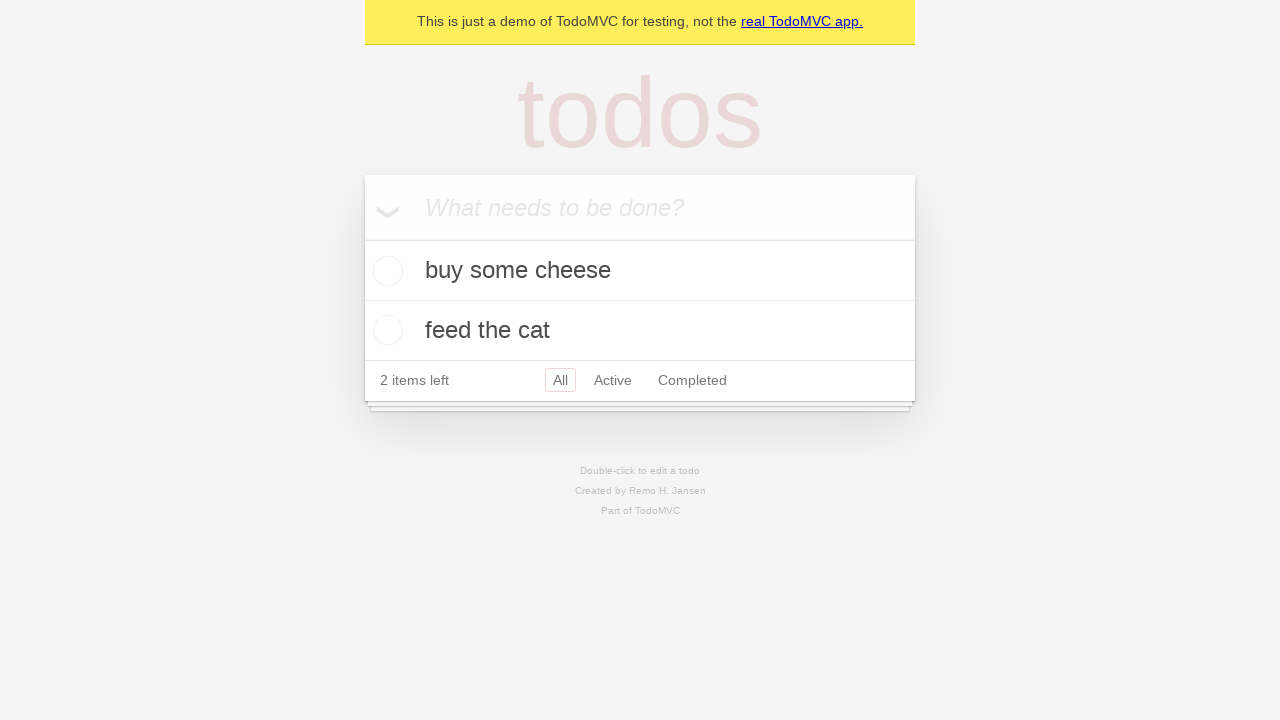

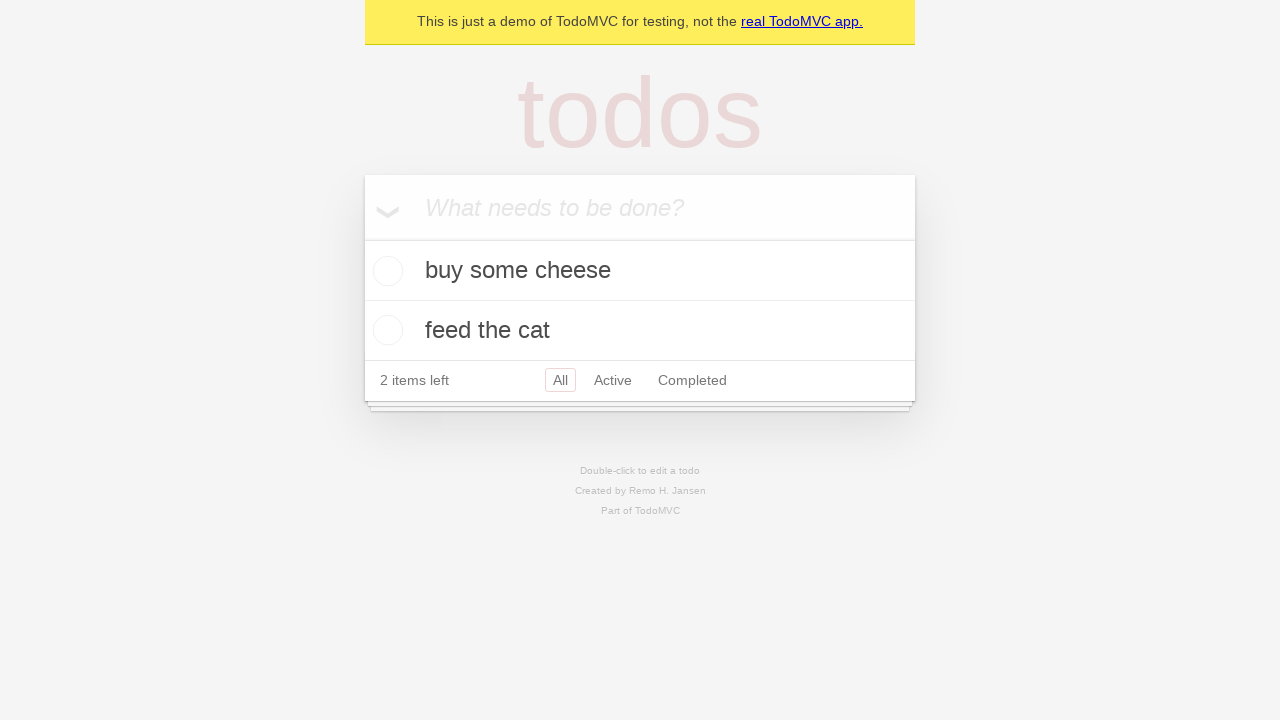